Tests a text box form by filling in name, email, and address fields, then submitting the form

Starting URL: https://demoqa.com/text-box

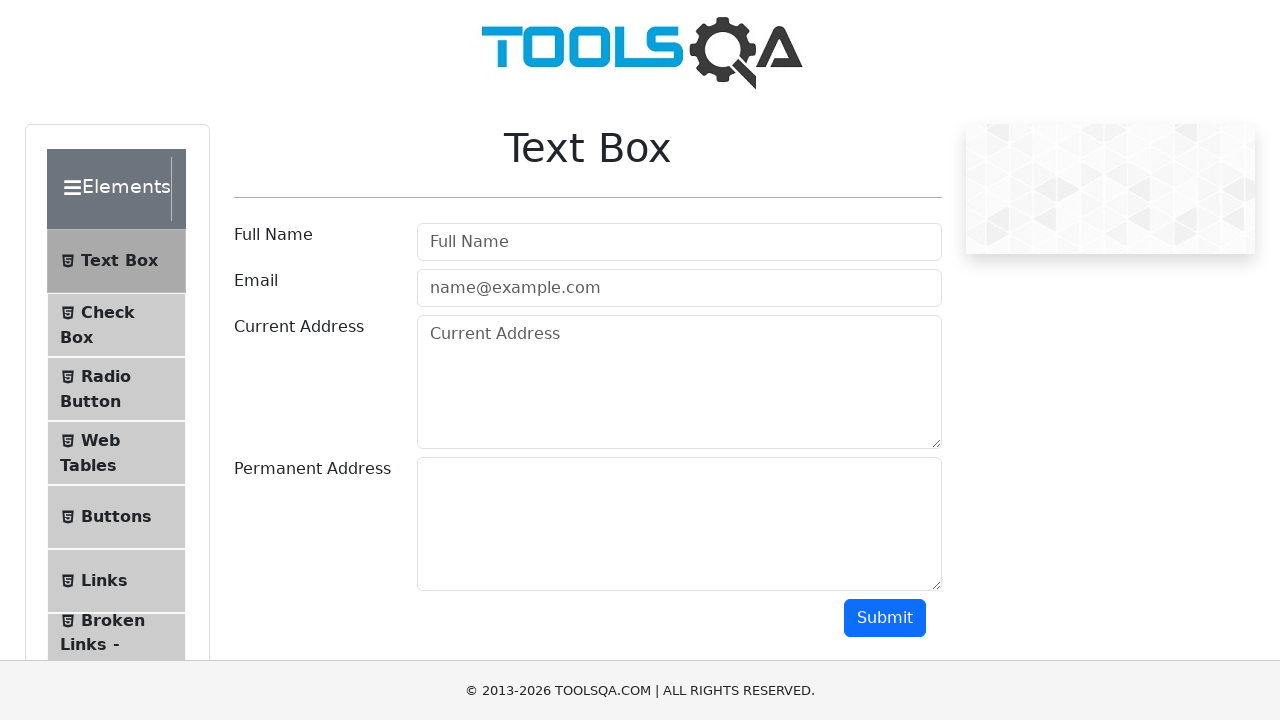

Scrolled down to view form fields
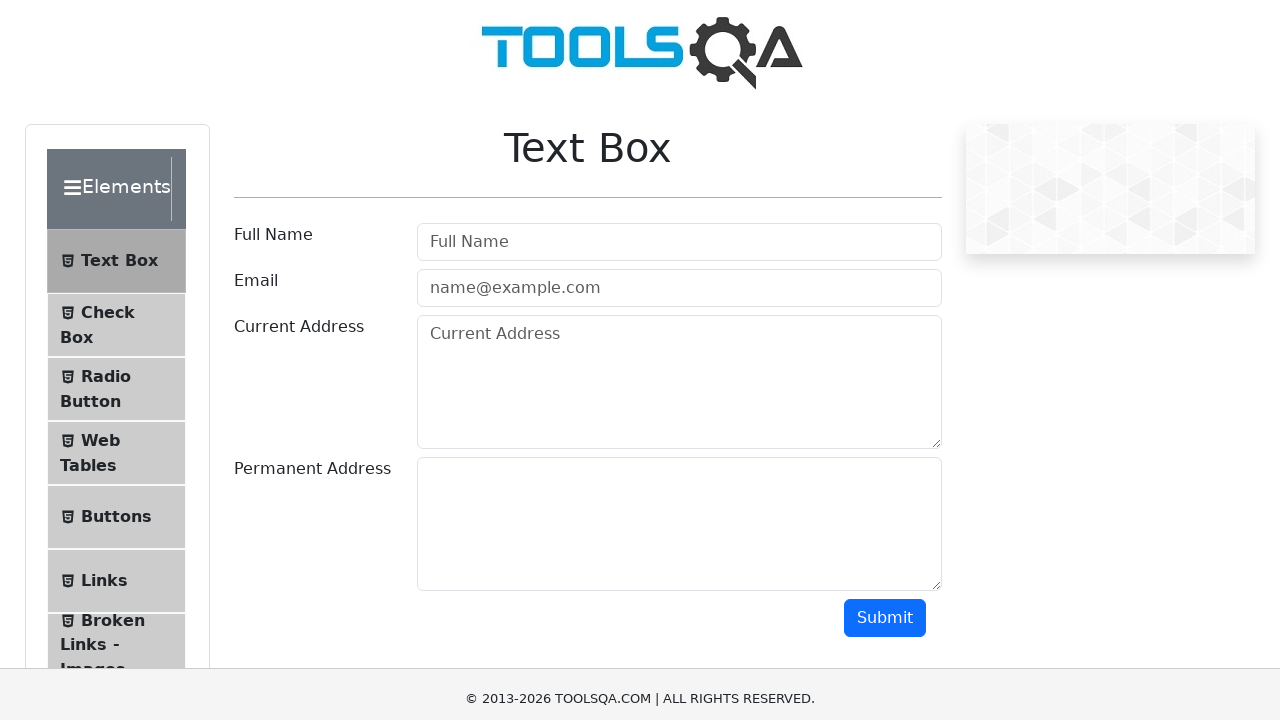

Filled in name field with 'Gonzalo' on #userName
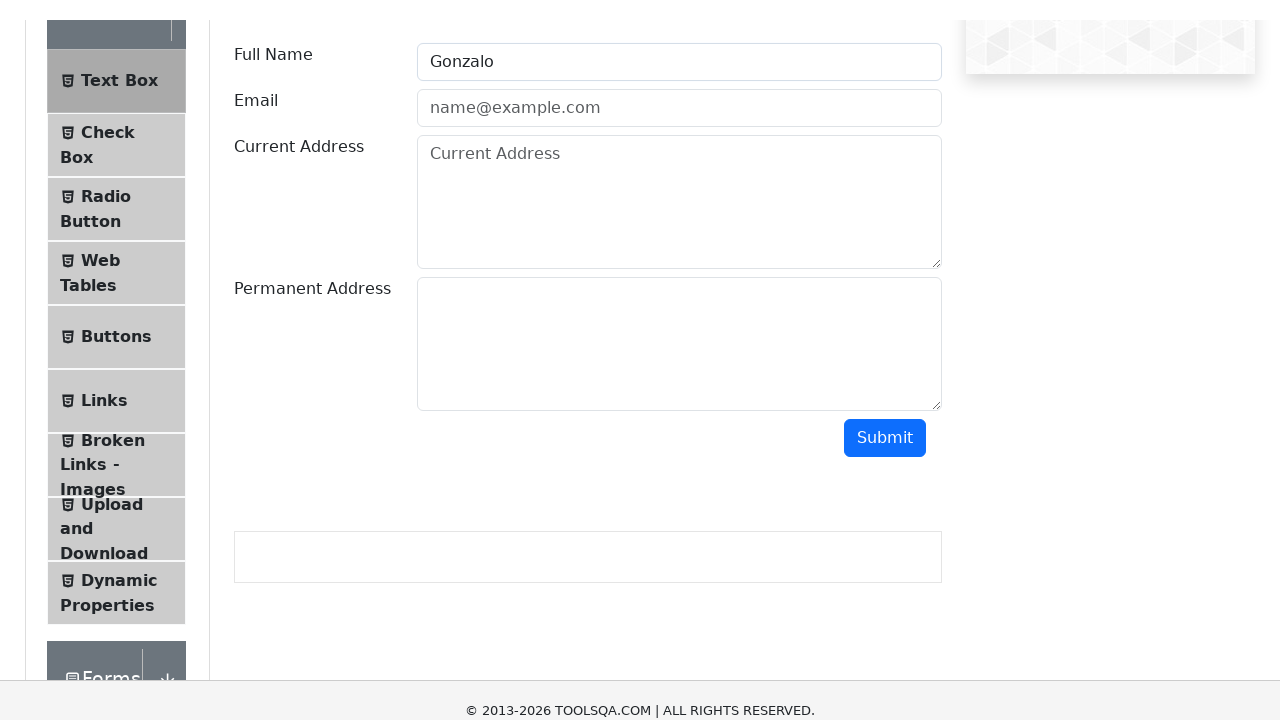

Filled in email field with 'gonzalo@gmail.com' on #userEmail
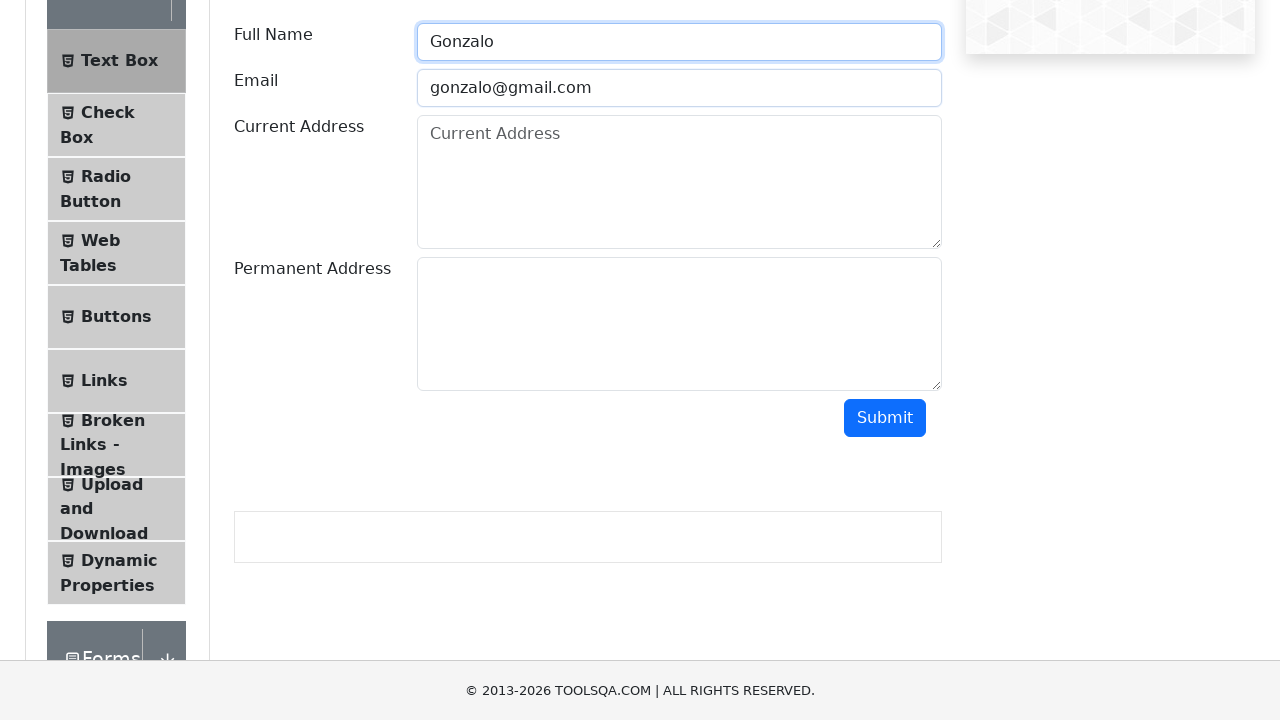

Filled in current address field with 'calle vergara 121' on #currentAddress
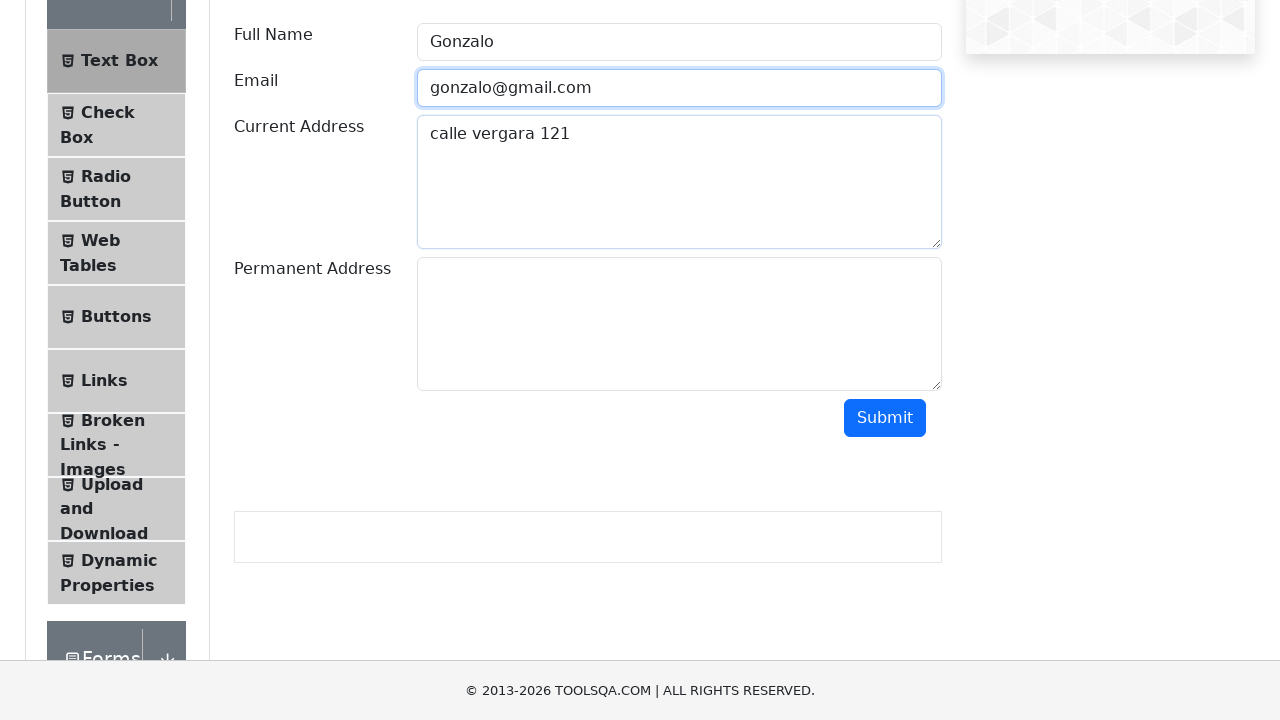

Filled in permanent address field with 'Calle 2 direccion' on #permanentAddress
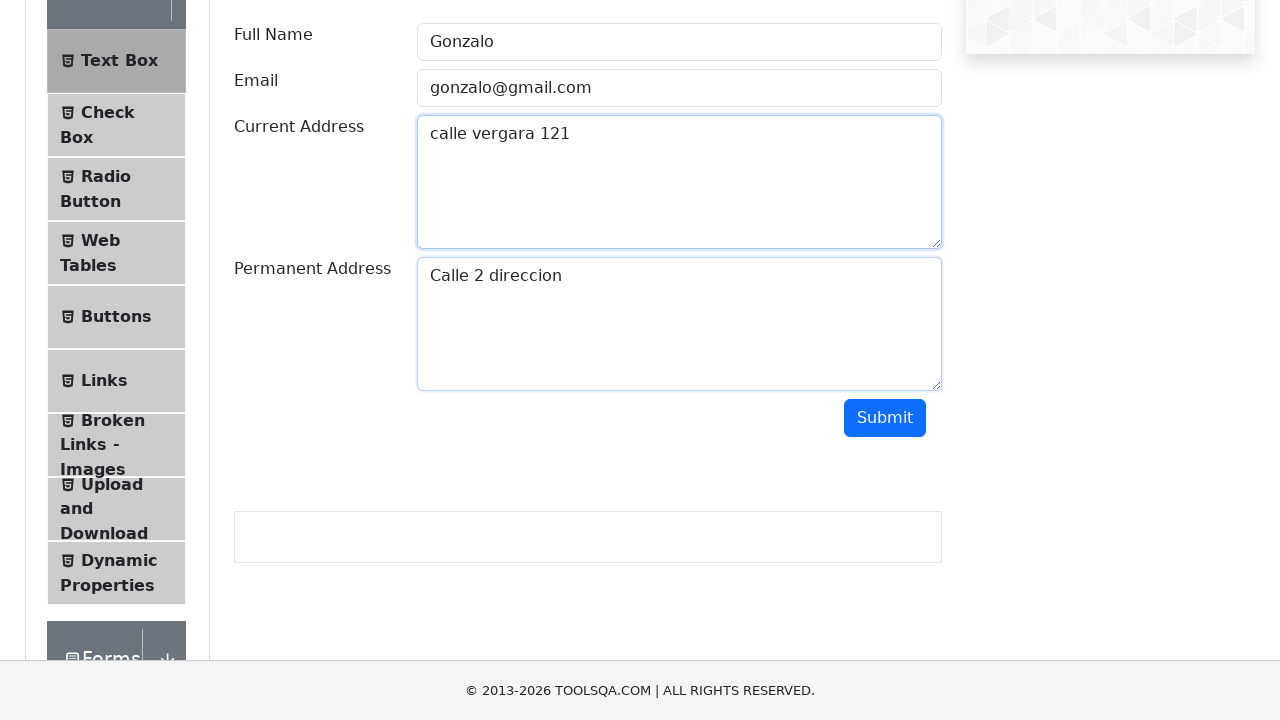

Scrolled down to view submit button
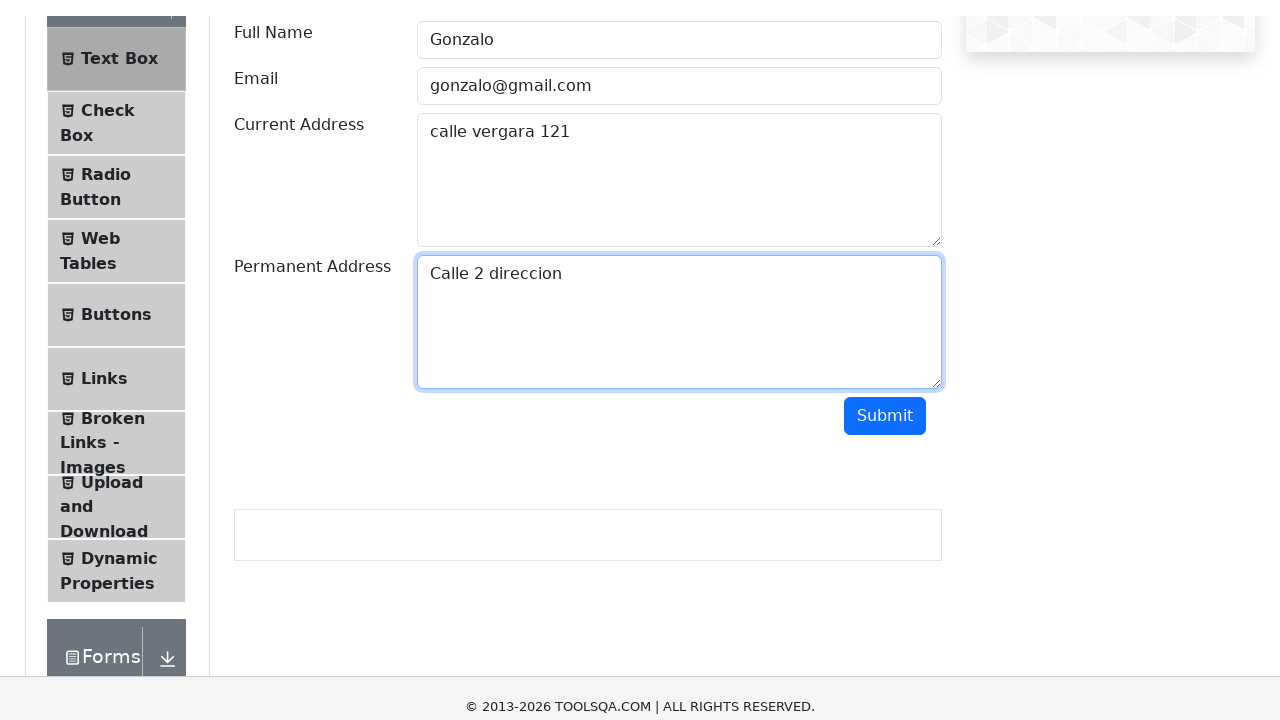

Clicked submit button to submit form at (885, 218) on #submit
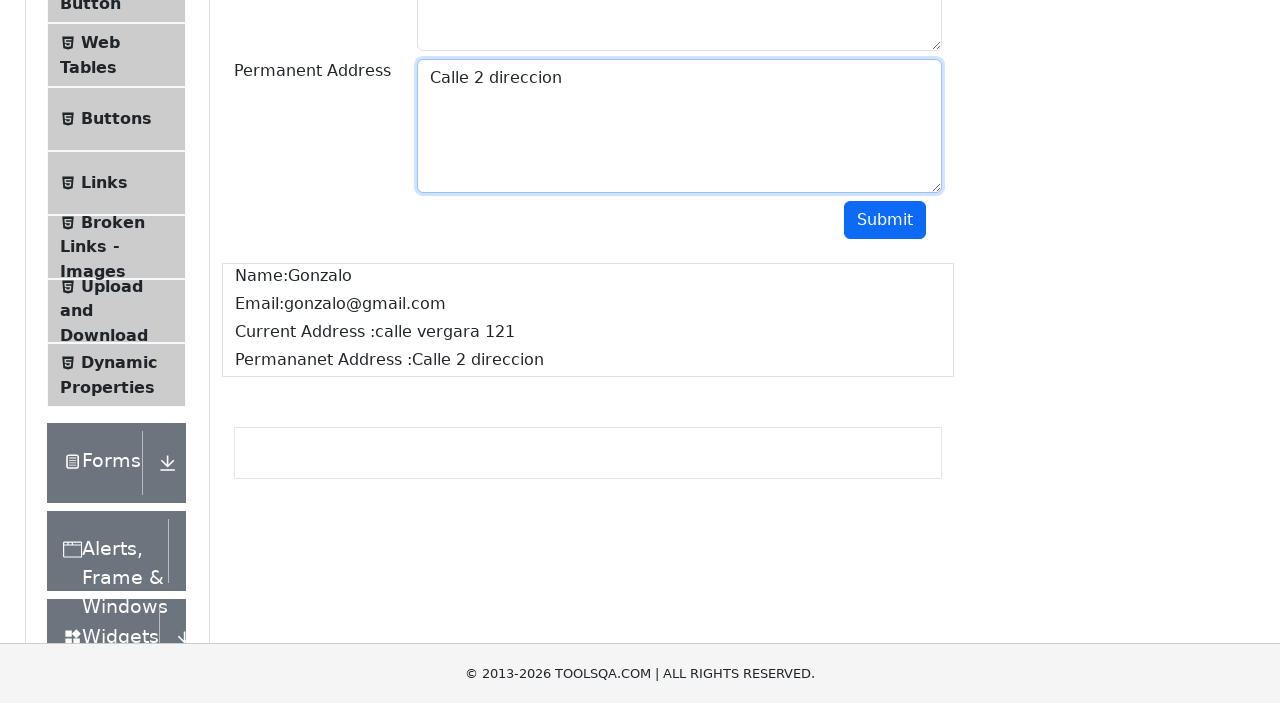

Waited for form submission to complete
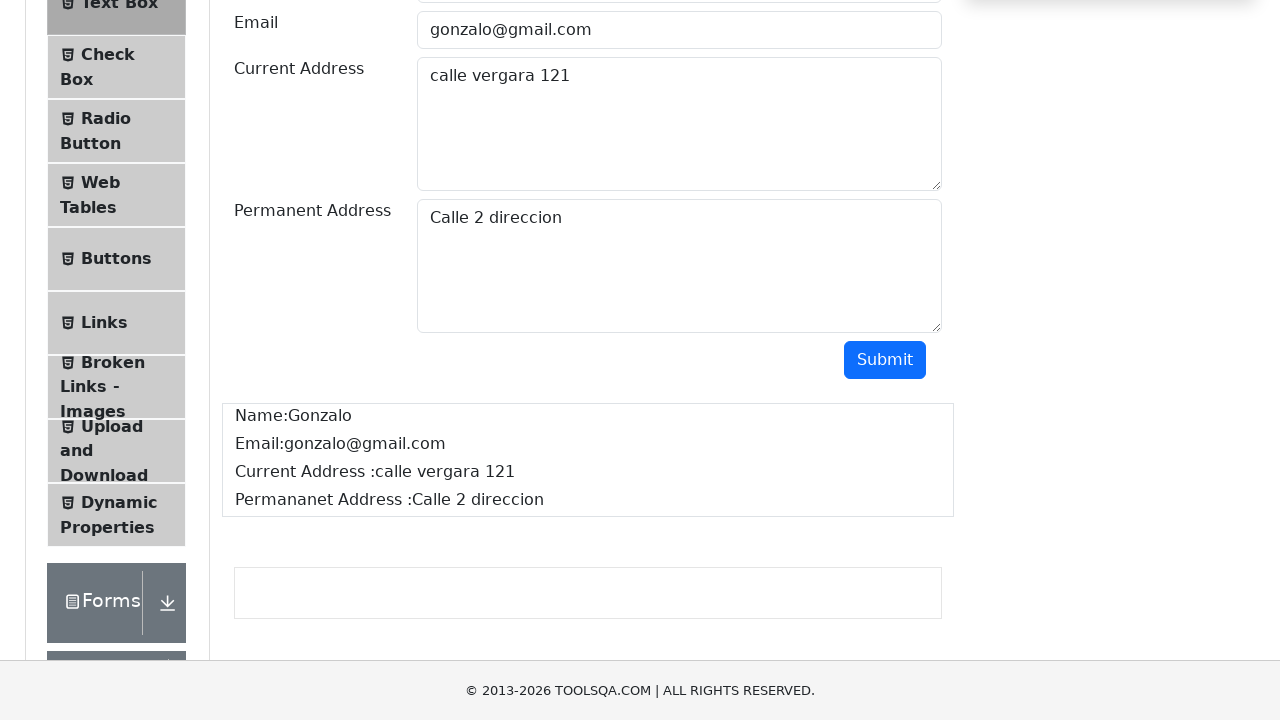

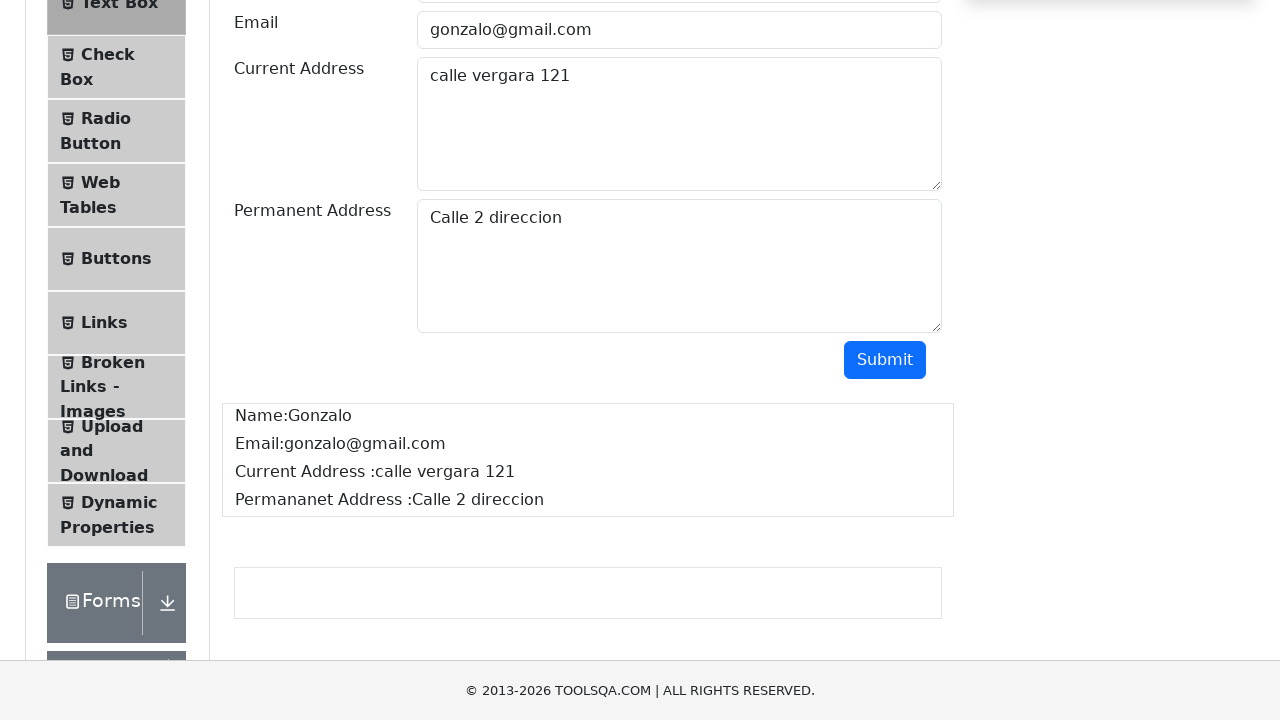